Tests submitting a fully filled feedback form with name, age, language selections, gender, rating, and comment, then submits the form.

Starting URL: https://kristinek.github.io/site/tasks/provide_feedback

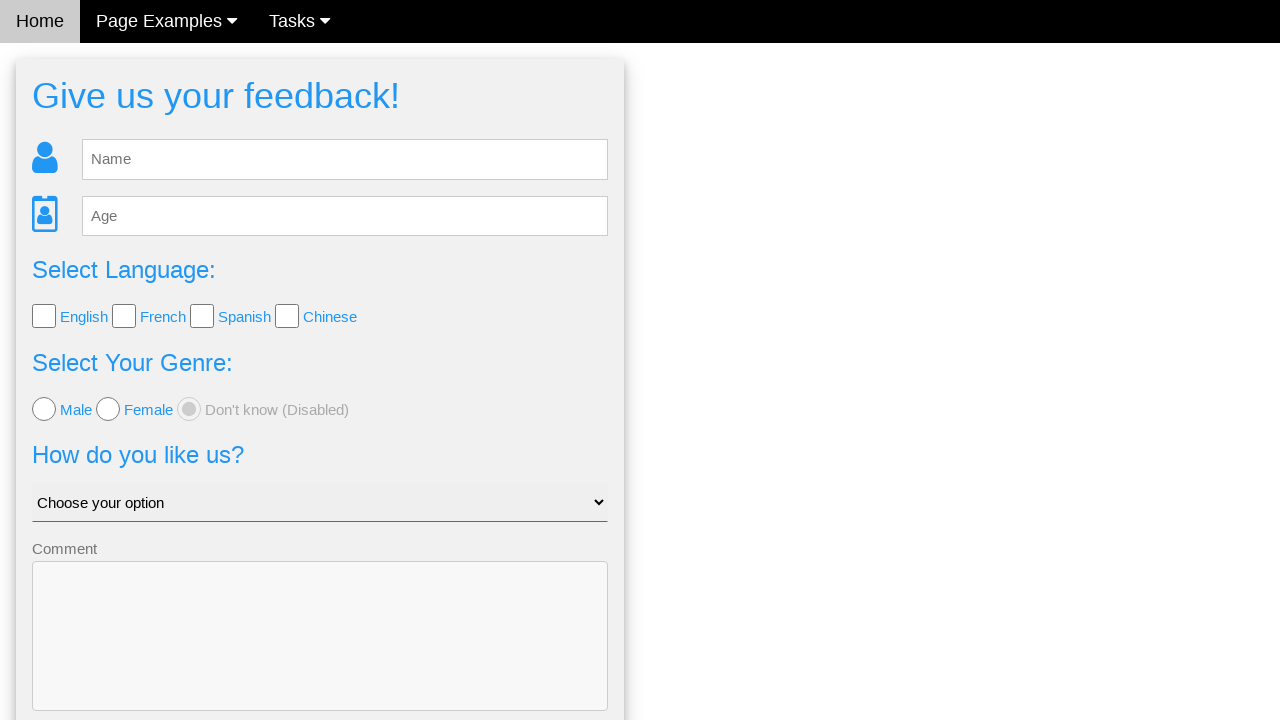

Filled name field with 'Jānis' on input[name='name']
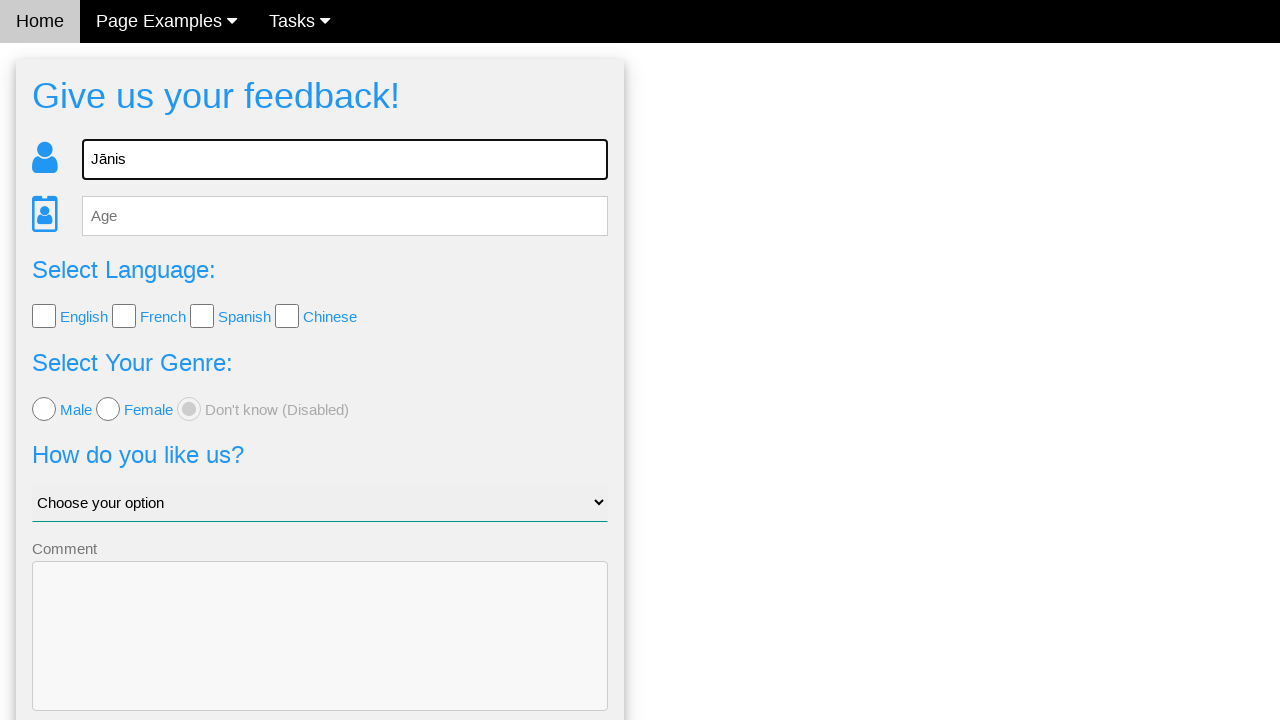

Filled age field with '24' on input[name='age']
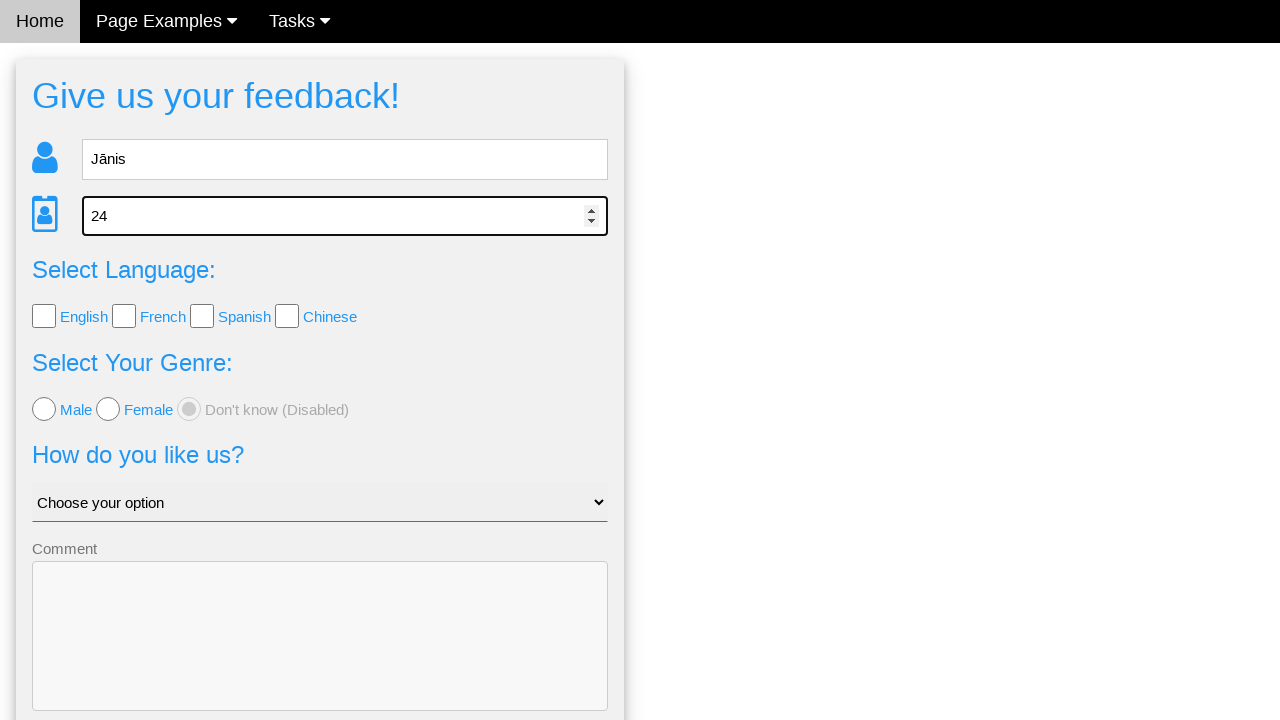

Selected English language checkbox at (44, 316) on xpath=//div[@id='lang_check']//input[1]
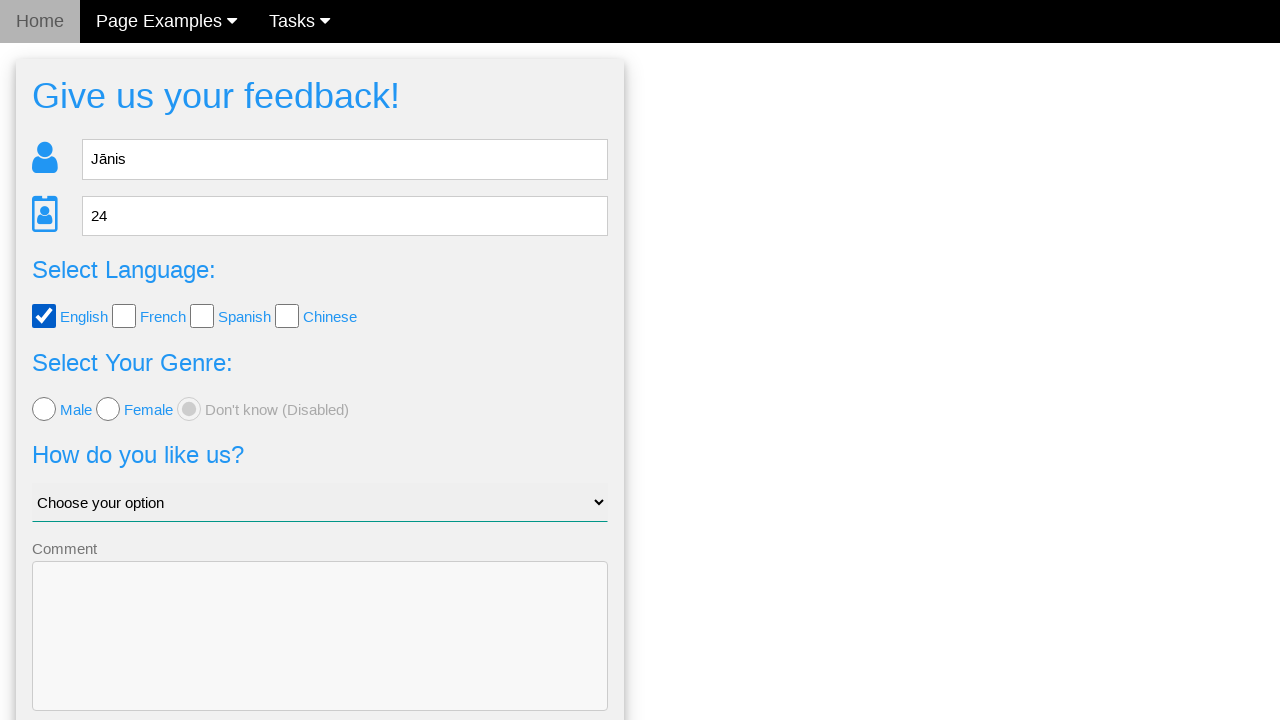

Selected Chinese language checkbox at (287, 316) on xpath=//div[@id='lang_check']//input[4]
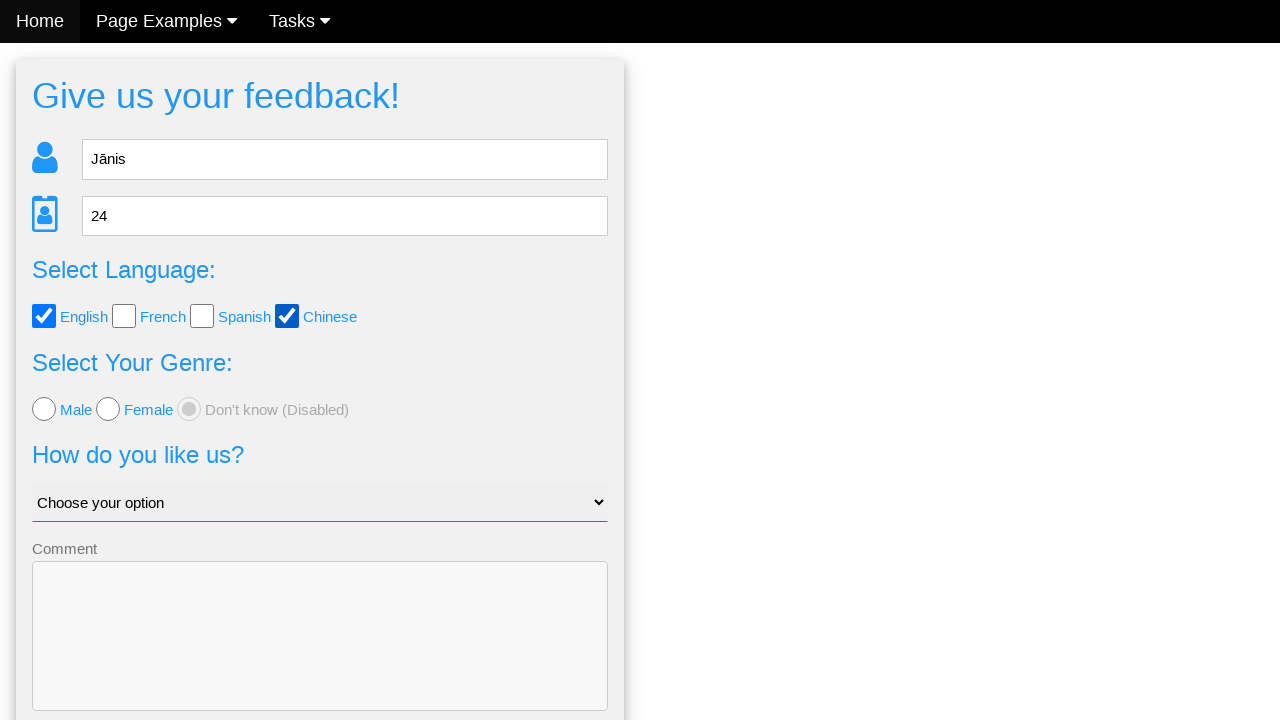

Selected Male gender radio button at (44, 409) on xpath=//input[@type='radio'][1]
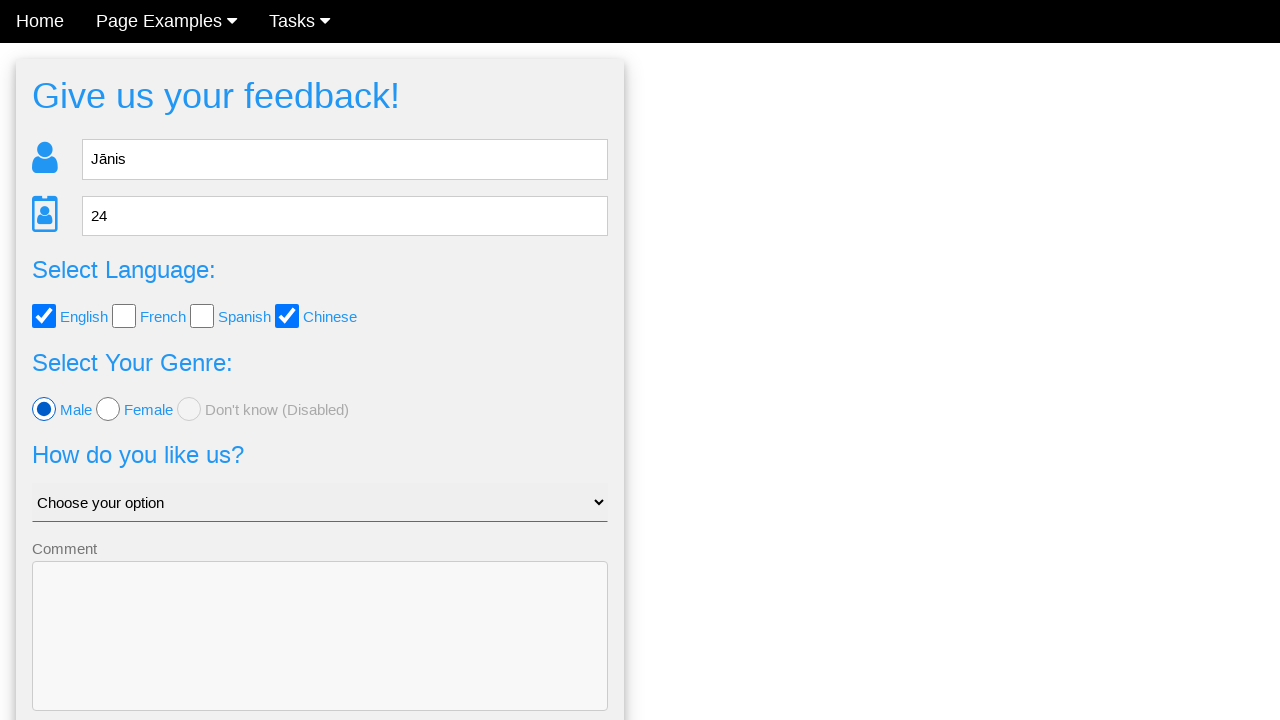

Selected 'Good' from the rating dropdown on #like_us
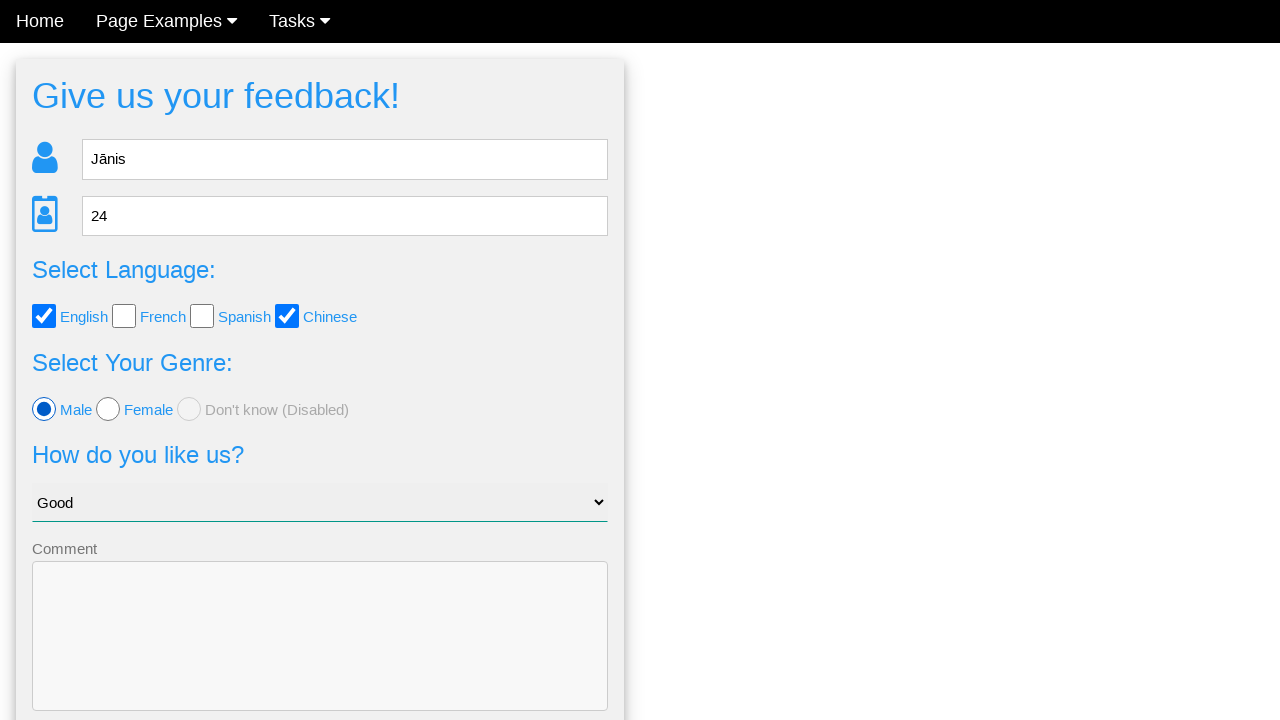

Filled comment field with feedback text on textarea[name='comment'], input[name='comment']
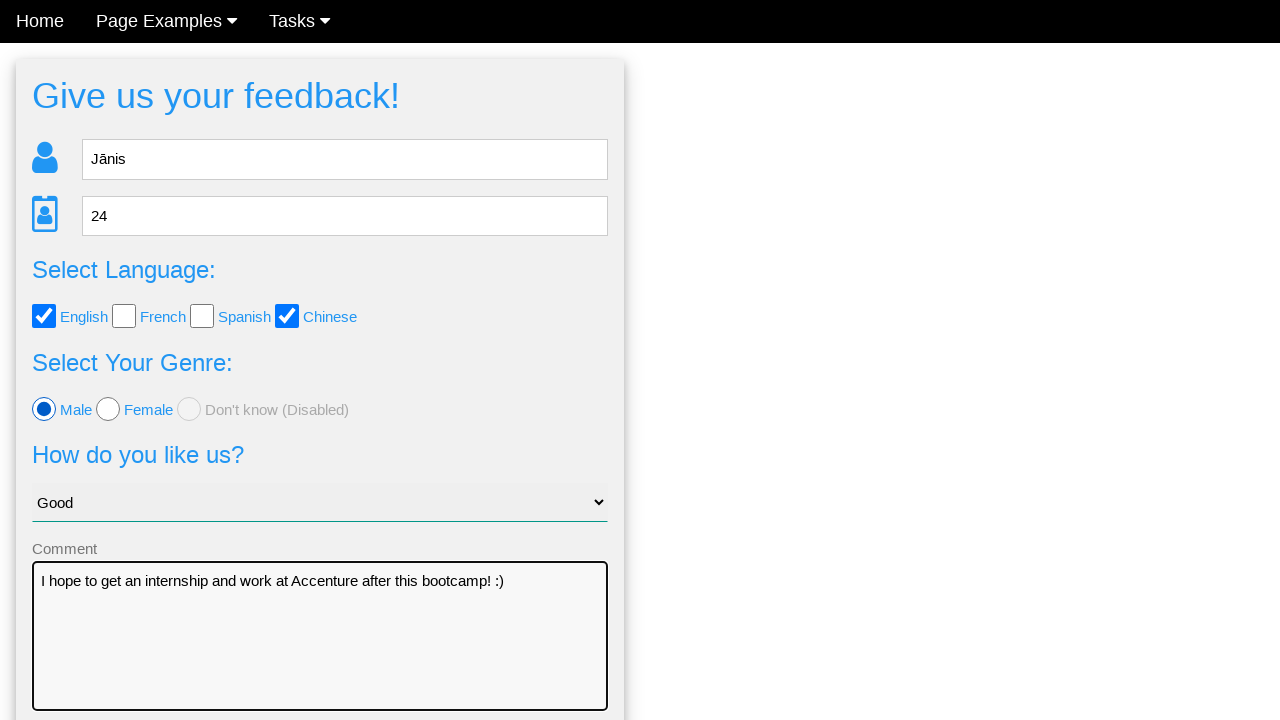

Clicked Send button to submit the feedback form at (320, 656) on .w3-btn-block
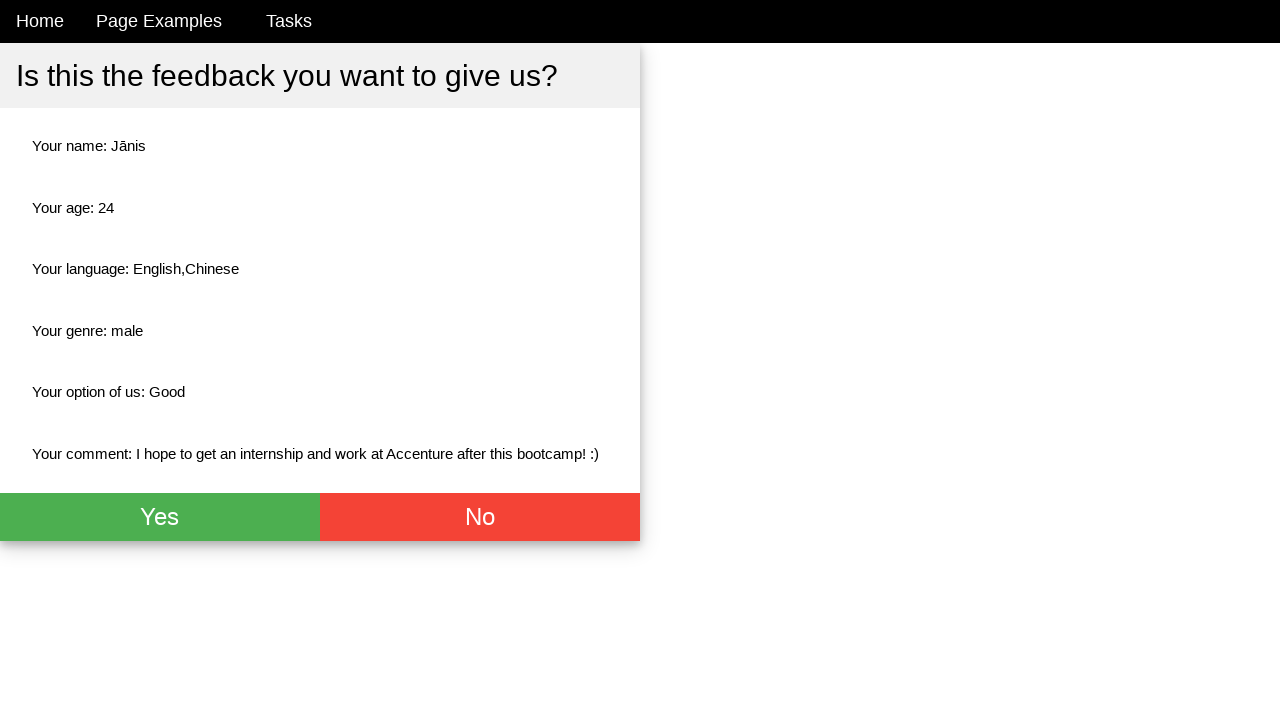

Confirmation page loaded successfully
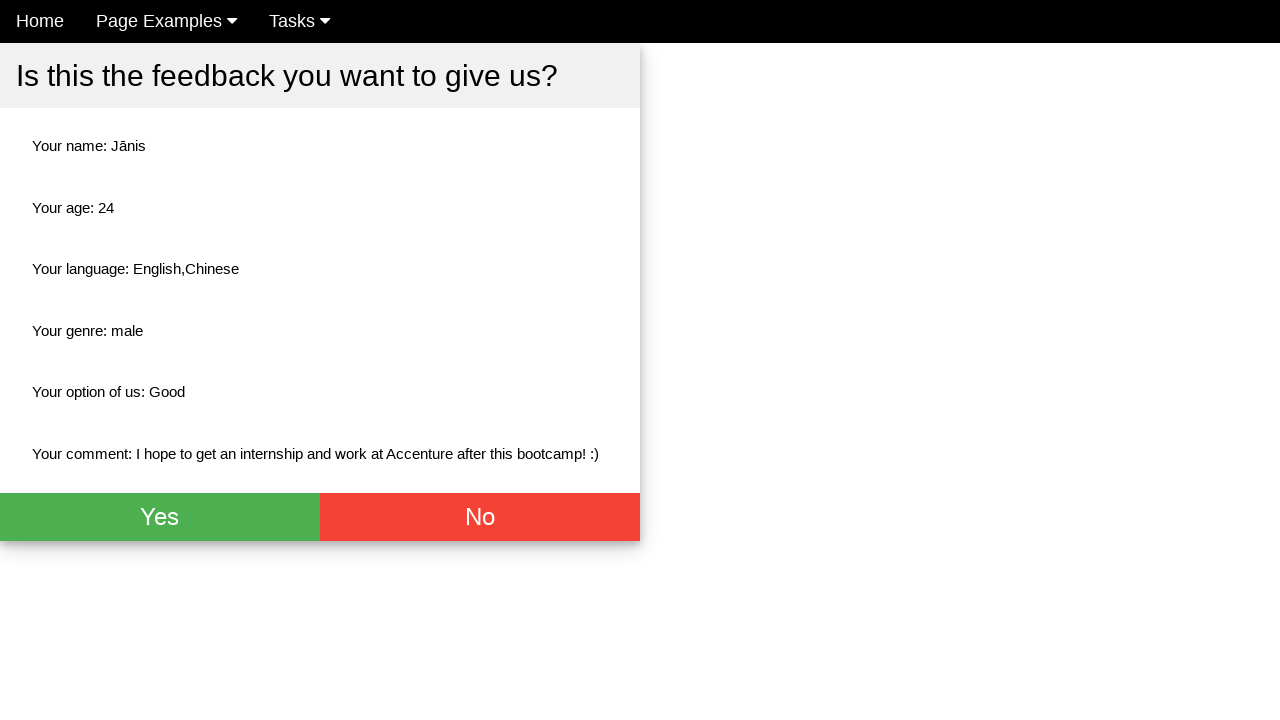

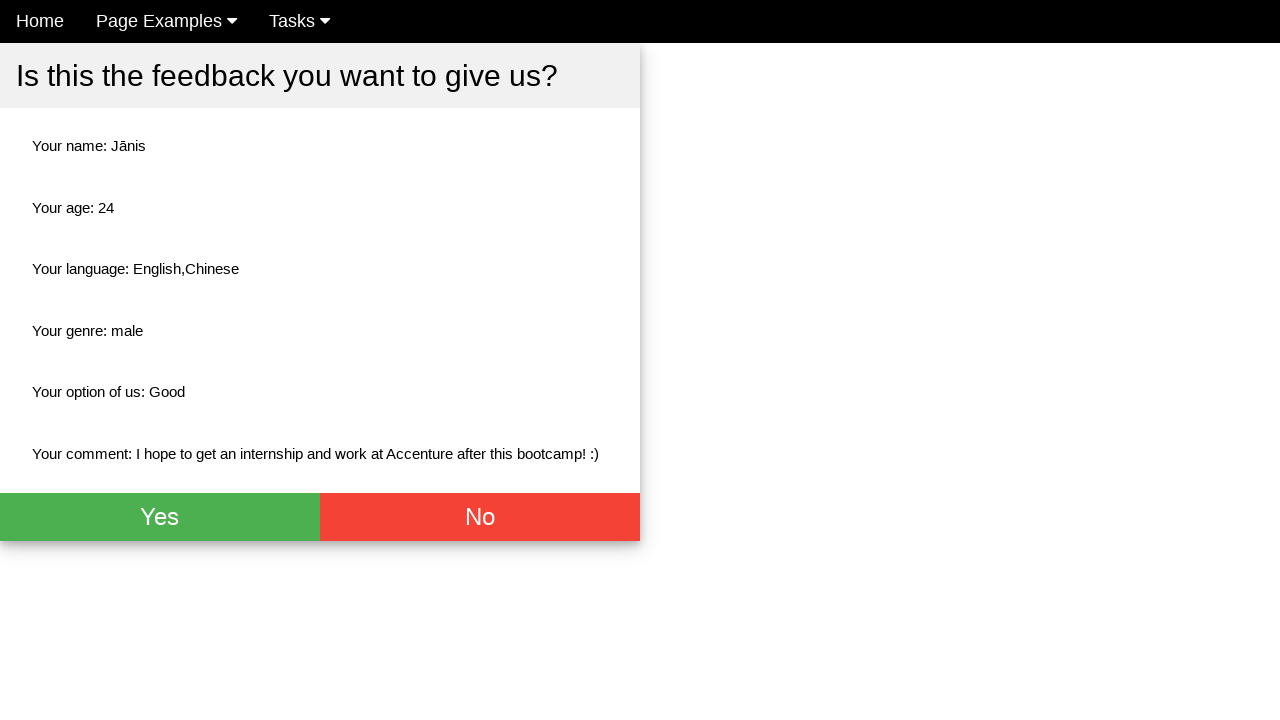